Tests dynamic element addition and deletion by repeatedly clicking the add button and verifying that delete buttons appear correctly

Starting URL: https://the-internet.herokuapp.com/add_remove_elements/

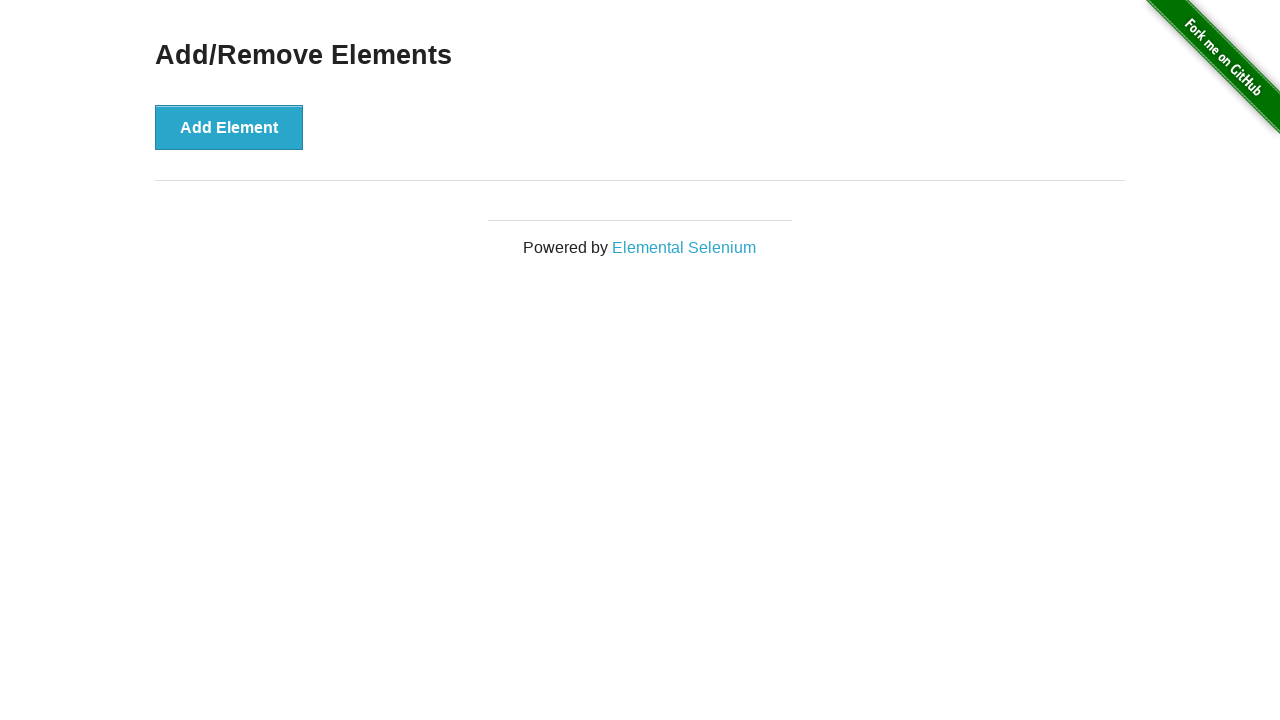

Clicked 'Add Element' button (iteration 1) at (229, 127) on button[onclick="addElement()"]
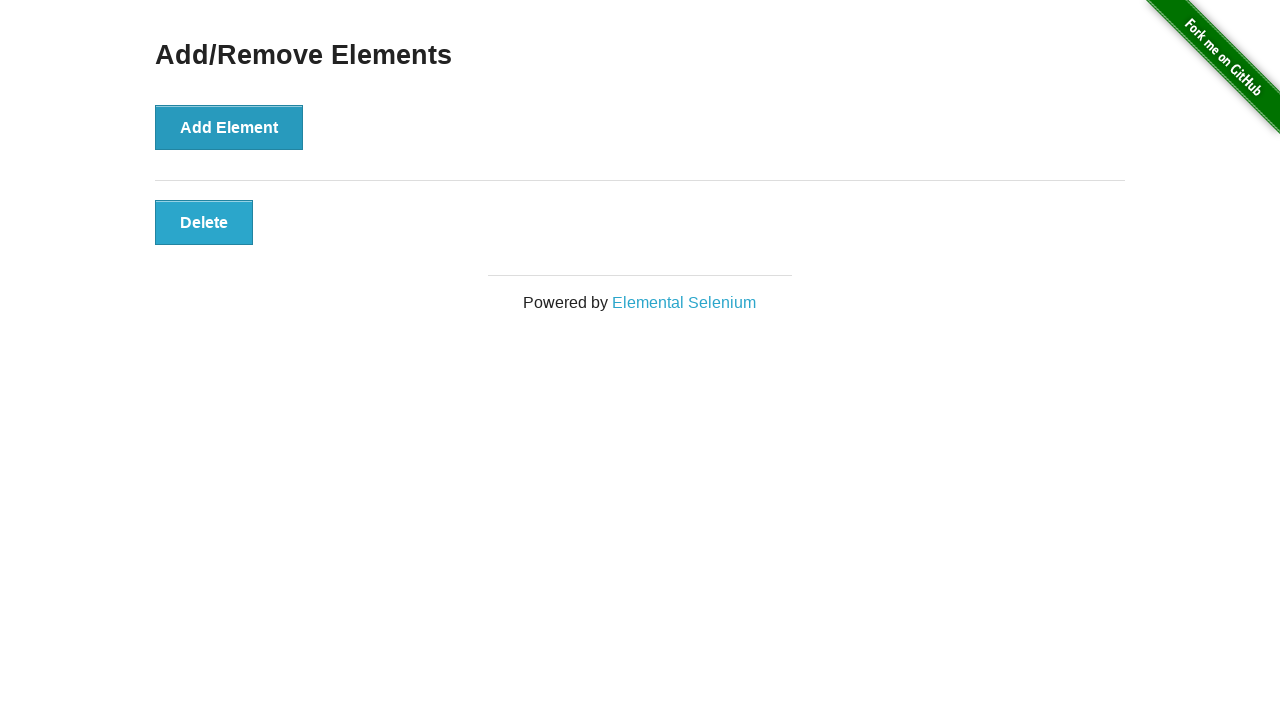

Verified that 1 delete button(s) are present
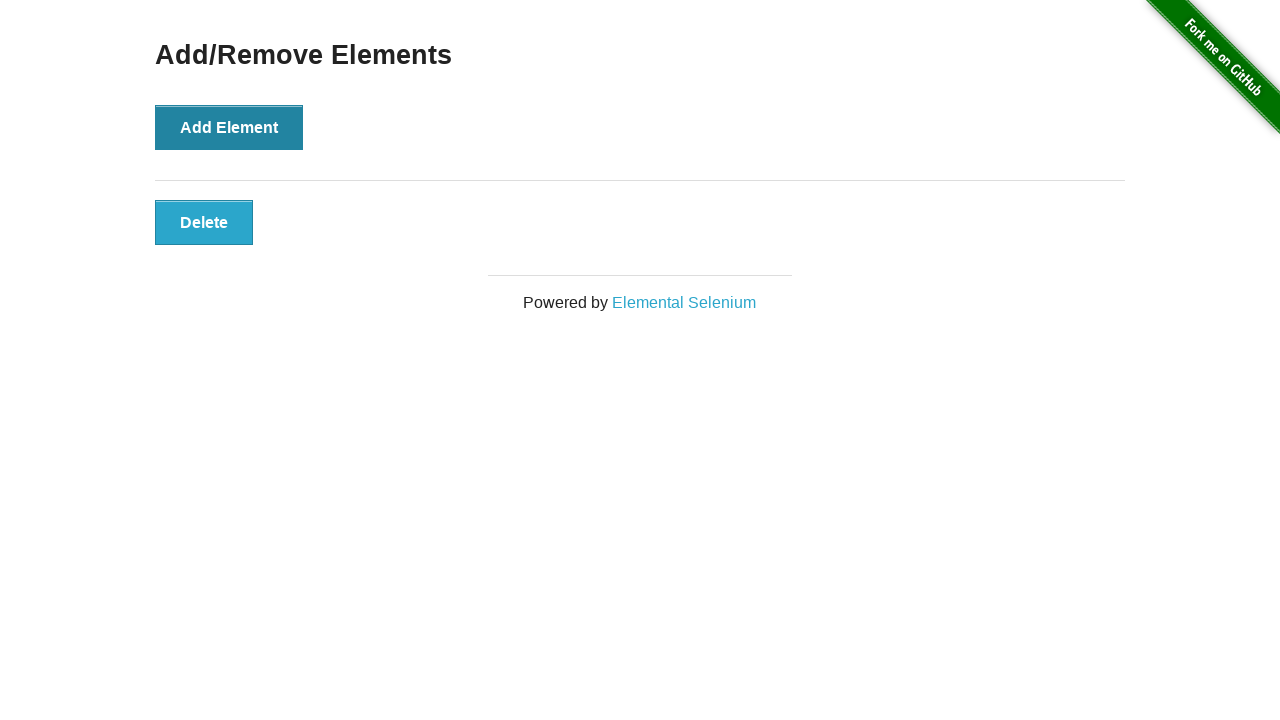

Clicked 'Add Element' button (iteration 2) at (229, 127) on button[onclick="addElement()"]
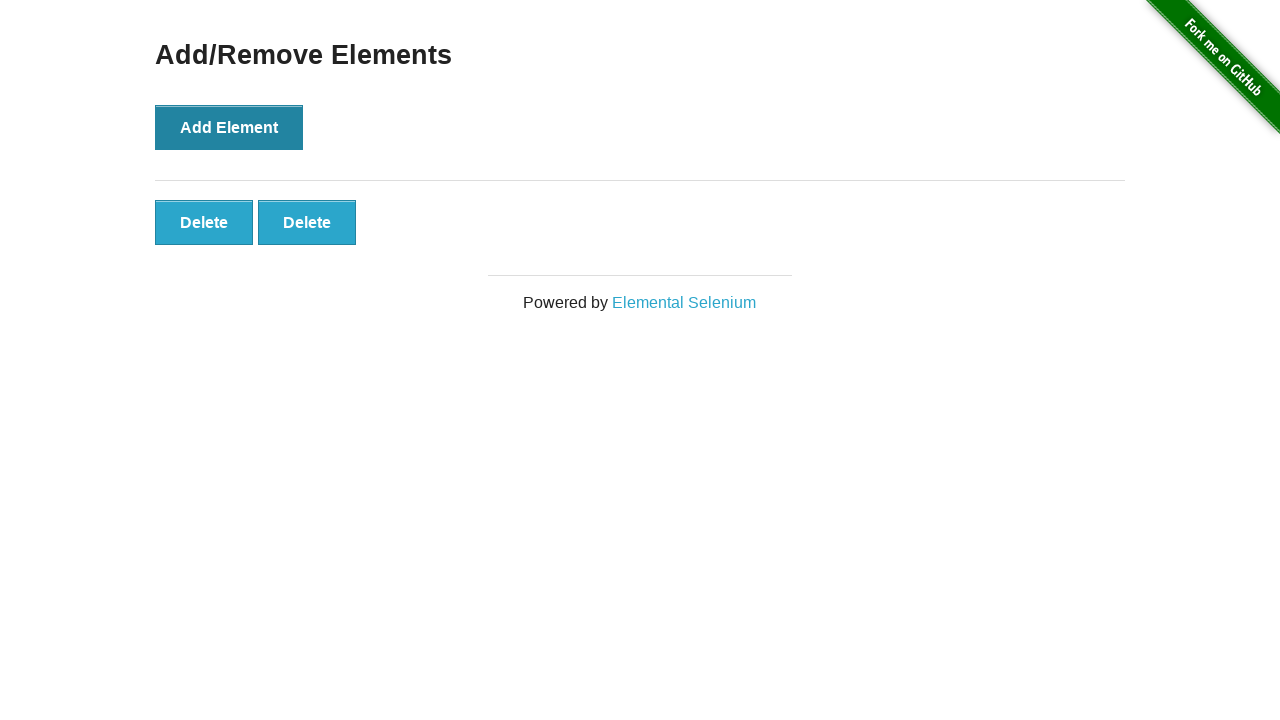

Verified that 2 delete button(s) are present
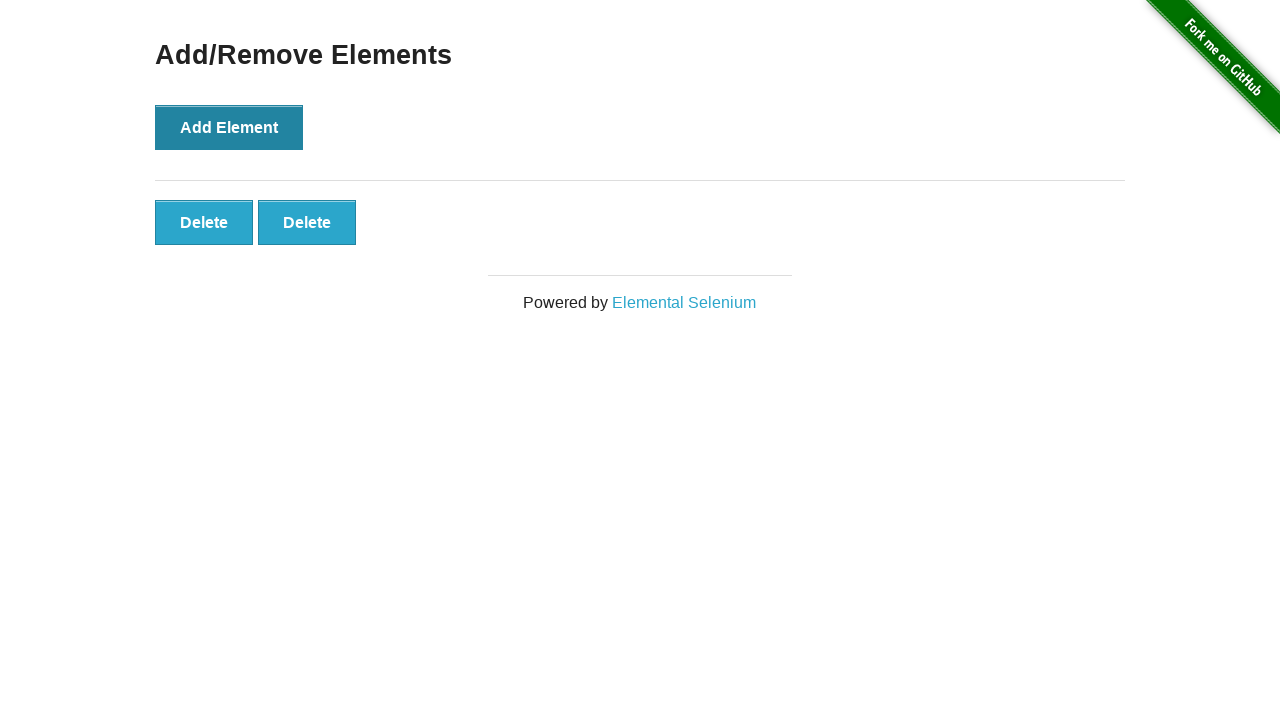

Clicked 'Add Element' button (iteration 3) at (229, 127) on button[onclick="addElement()"]
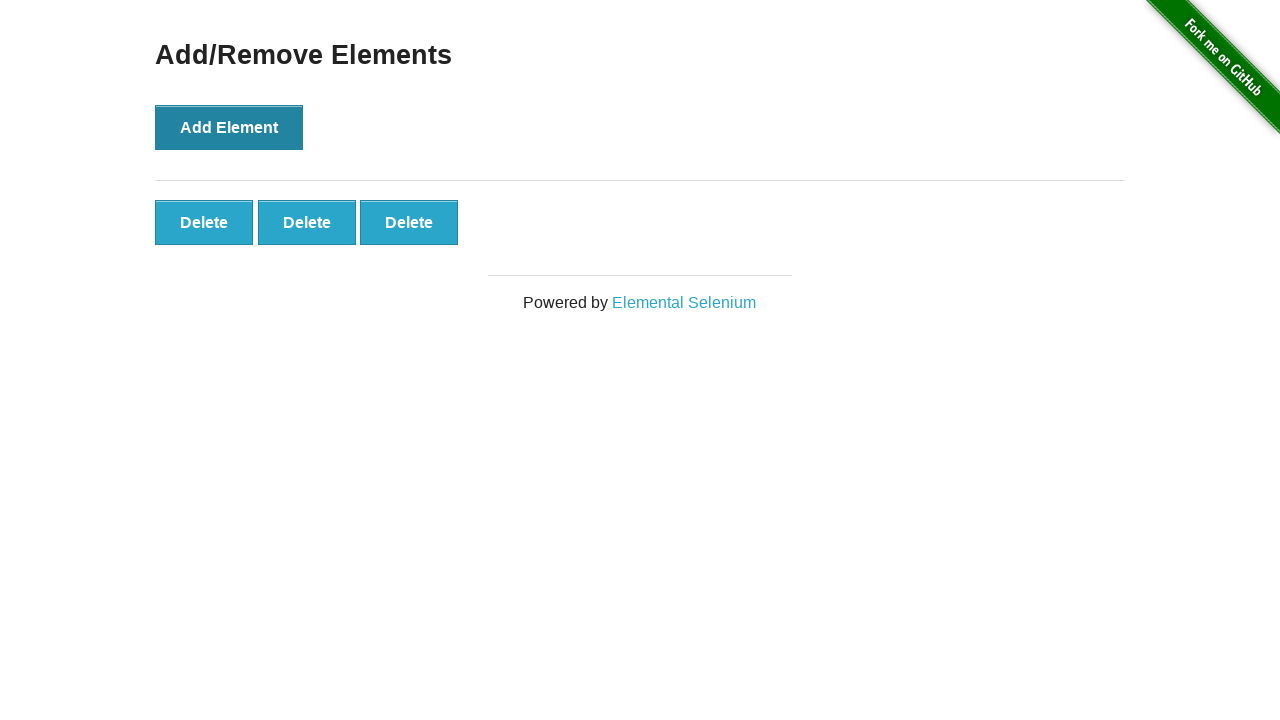

Verified that 3 delete button(s) are present
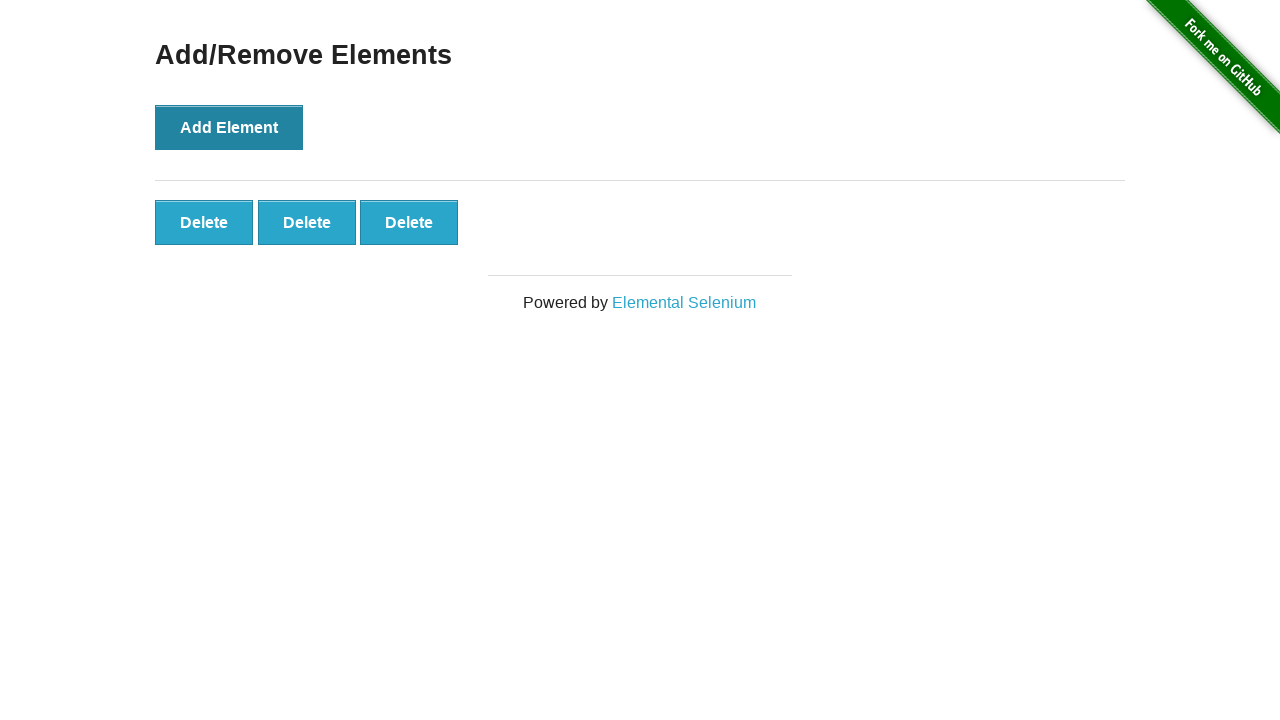

Clicked 'Add Element' button (iteration 4) at (229, 127) on button[onclick="addElement()"]
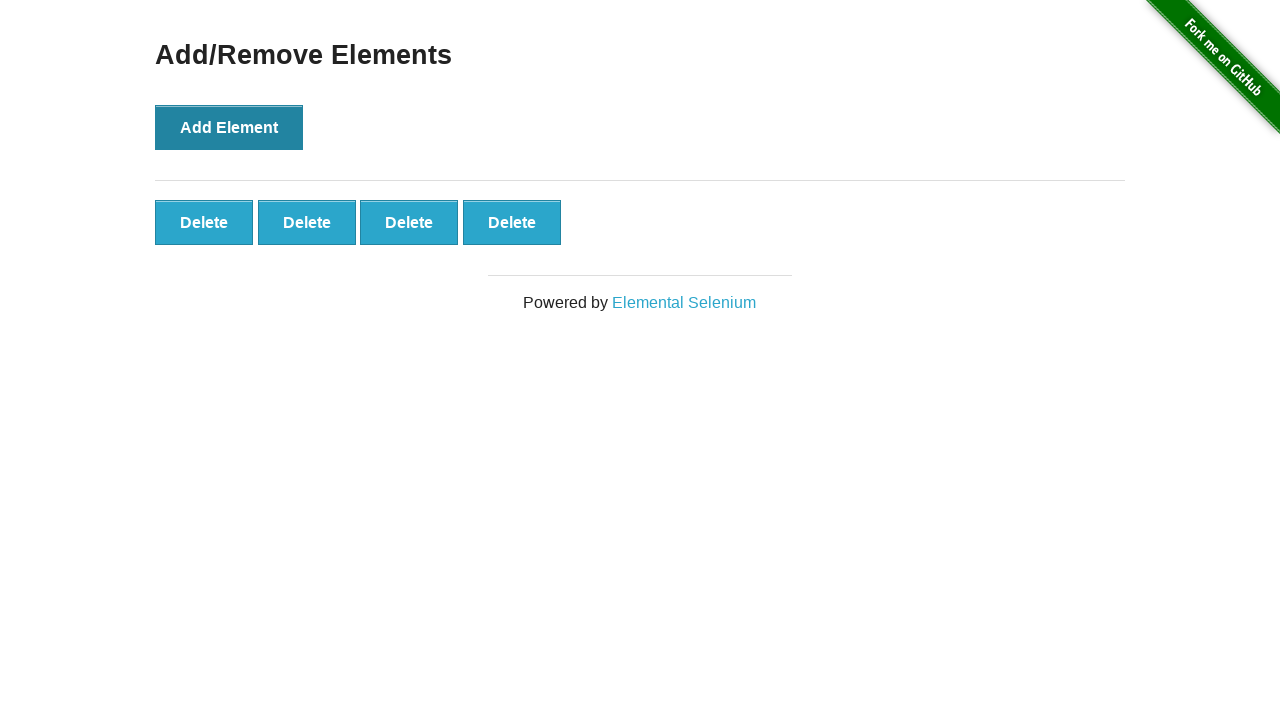

Verified that 4 delete button(s) are present
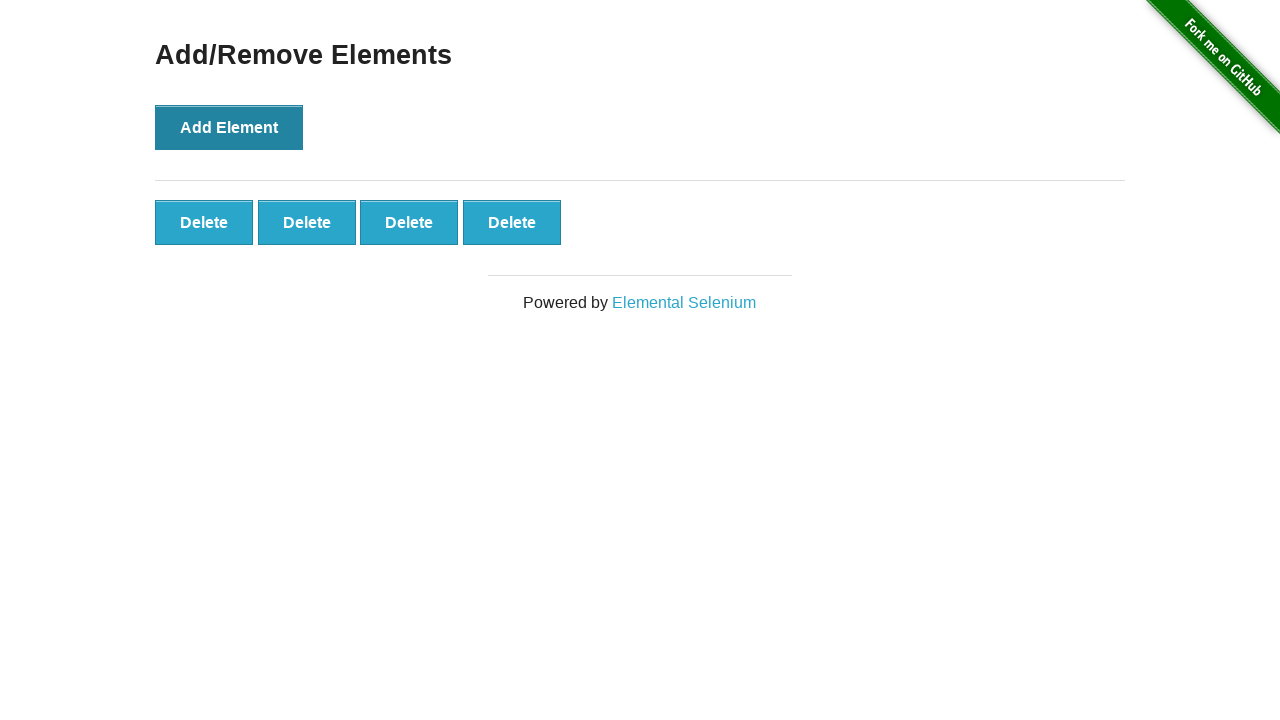

Clicked 'Add Element' button (iteration 5) at (229, 127) on button[onclick="addElement()"]
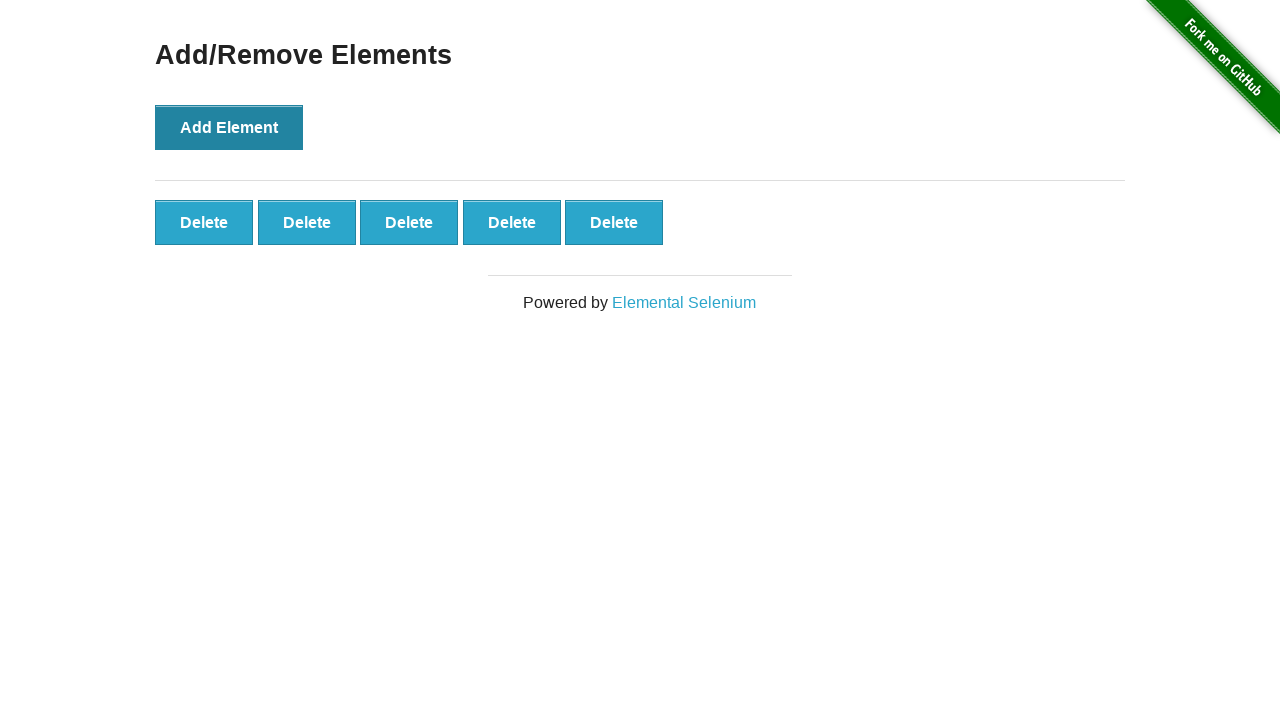

Verified that 5 delete button(s) are present
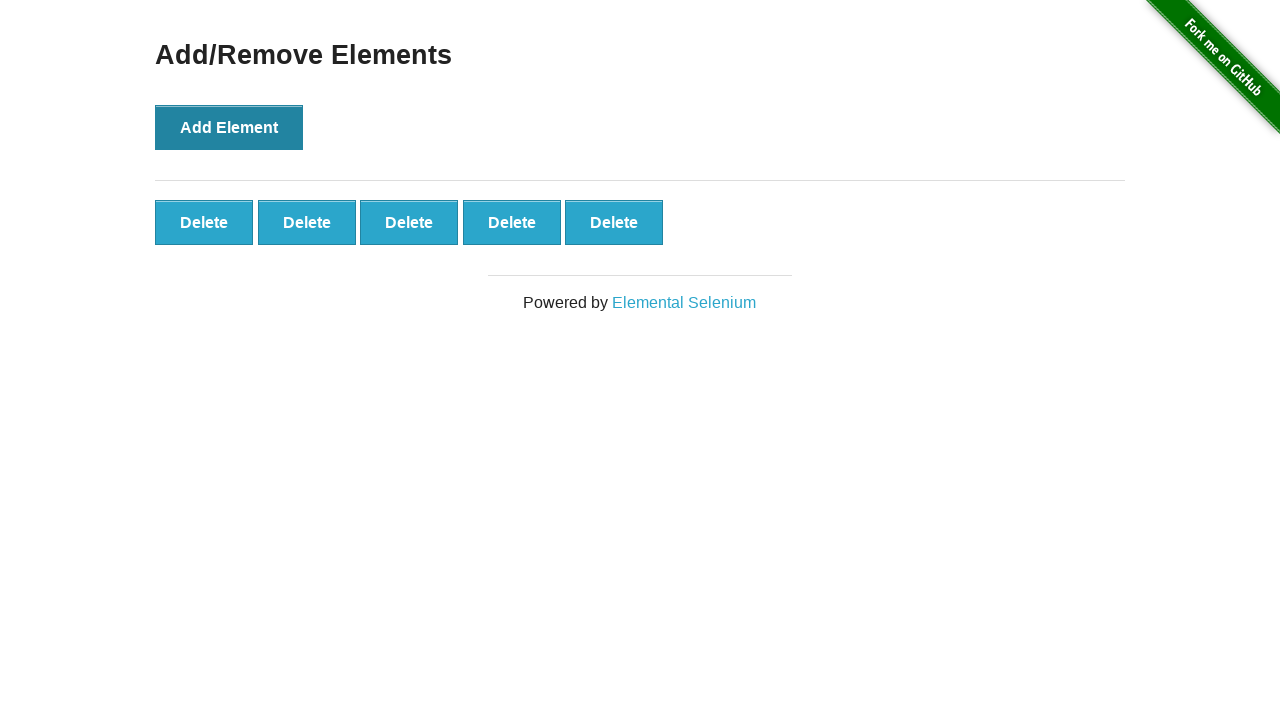

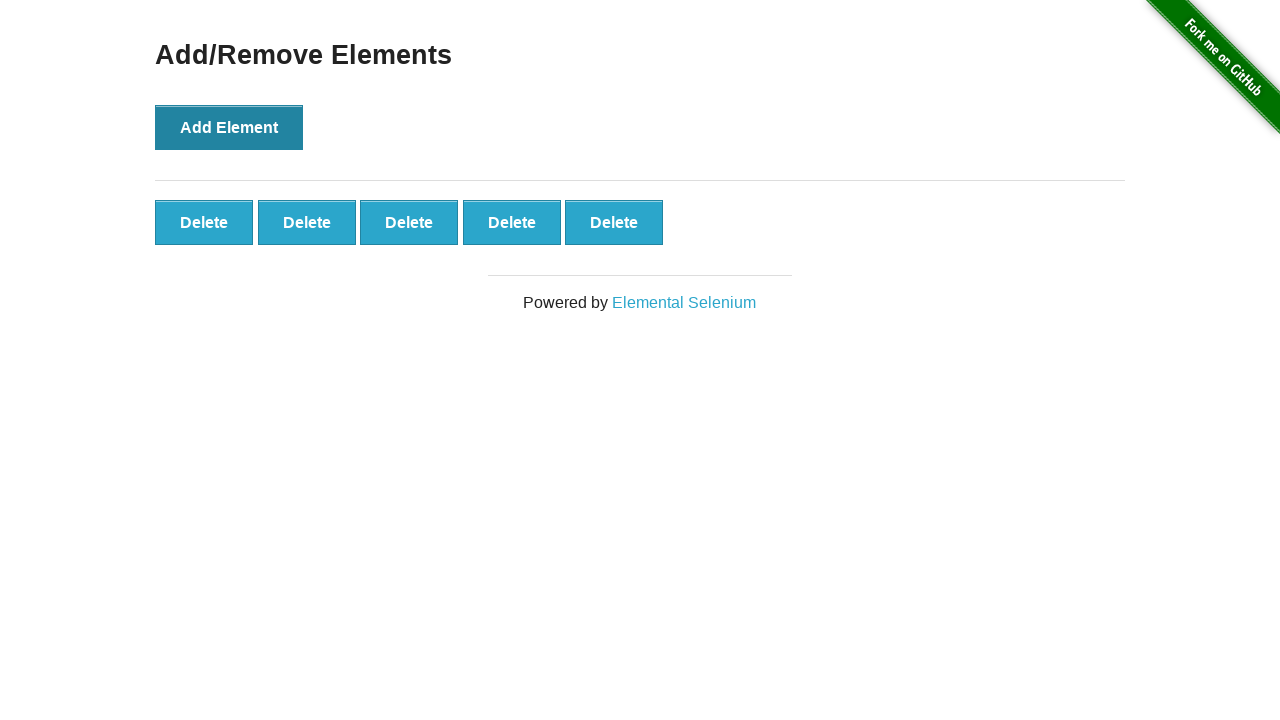